Tests dropdown selection functionality by selecting countries from a dropdown menu - first by matching text, then by index

Starting URL: https://www.globalsqa.com/demo-site/select-dropdown-menu/

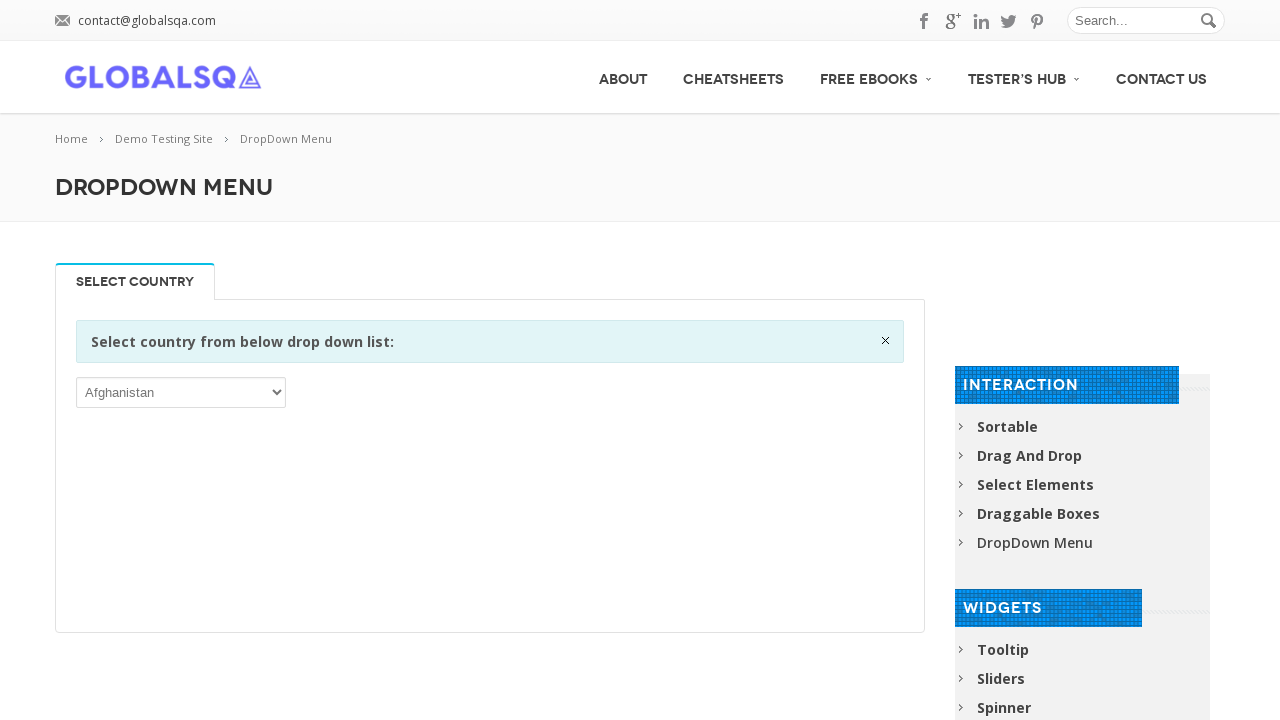

Clicked on dropdown to open it at (181, 392) on select
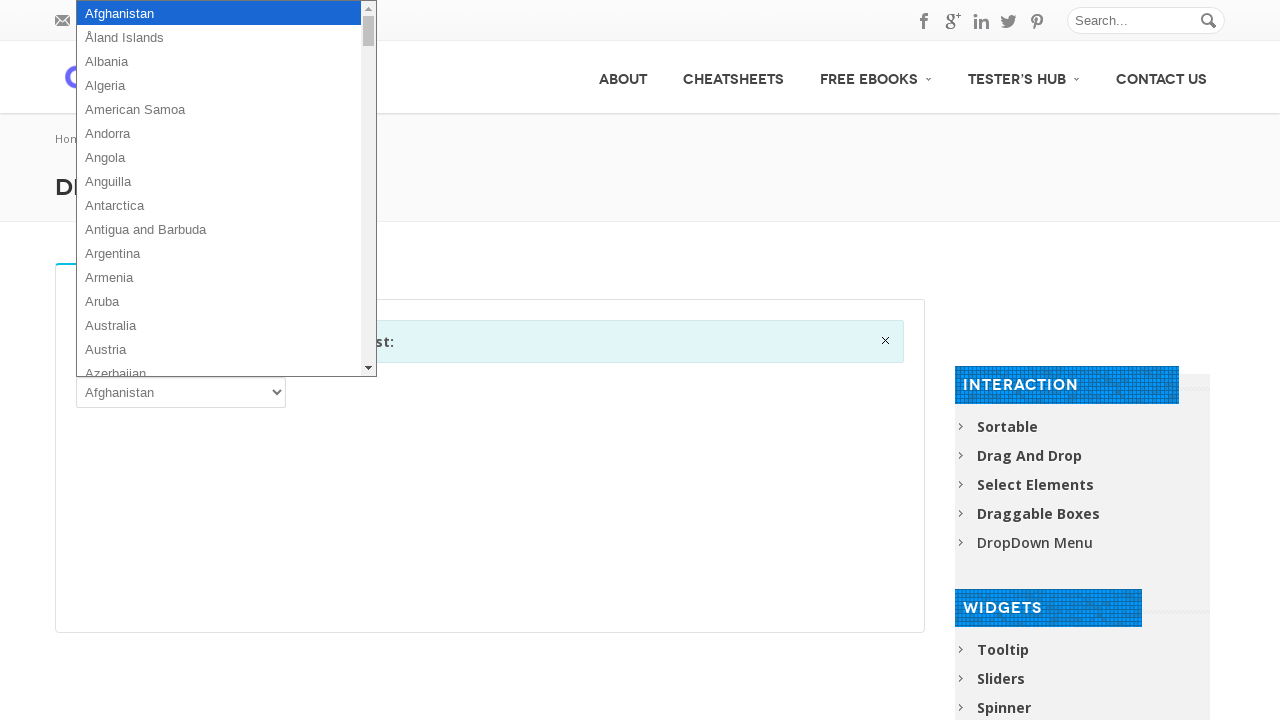

Selected 'Tuvalu' from dropdown by text match on select
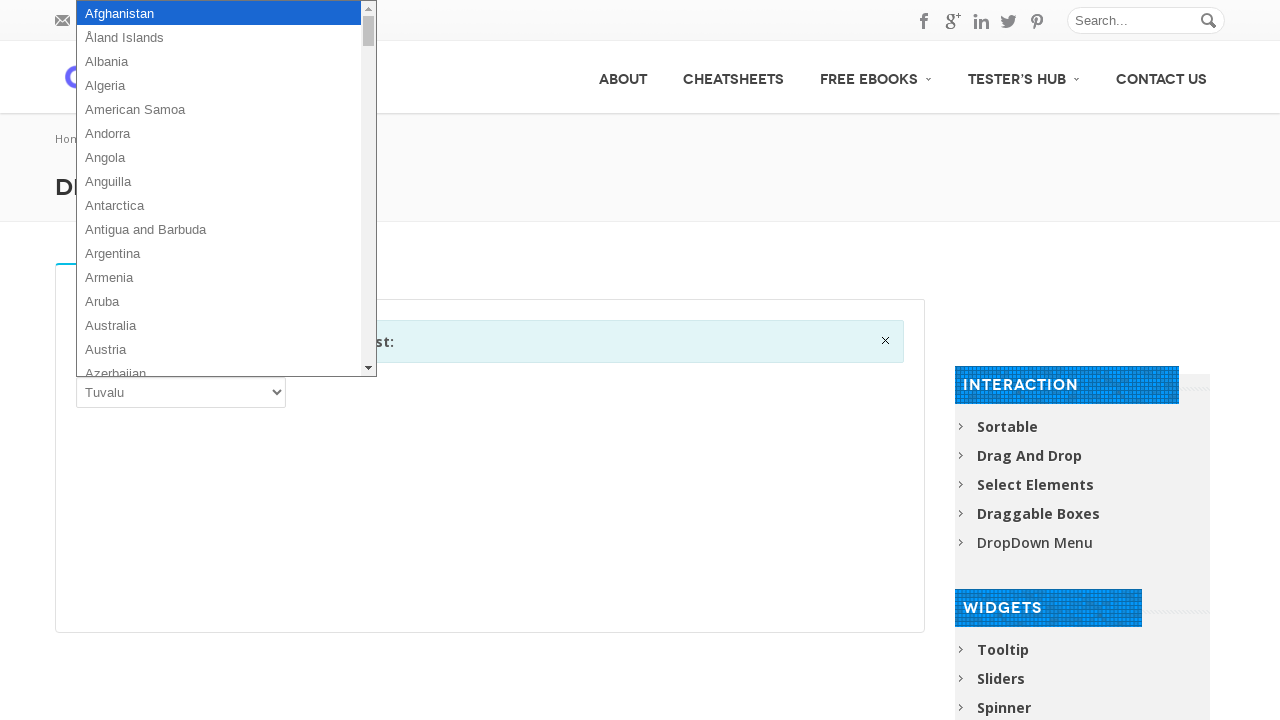

Retrieved all dropdown options
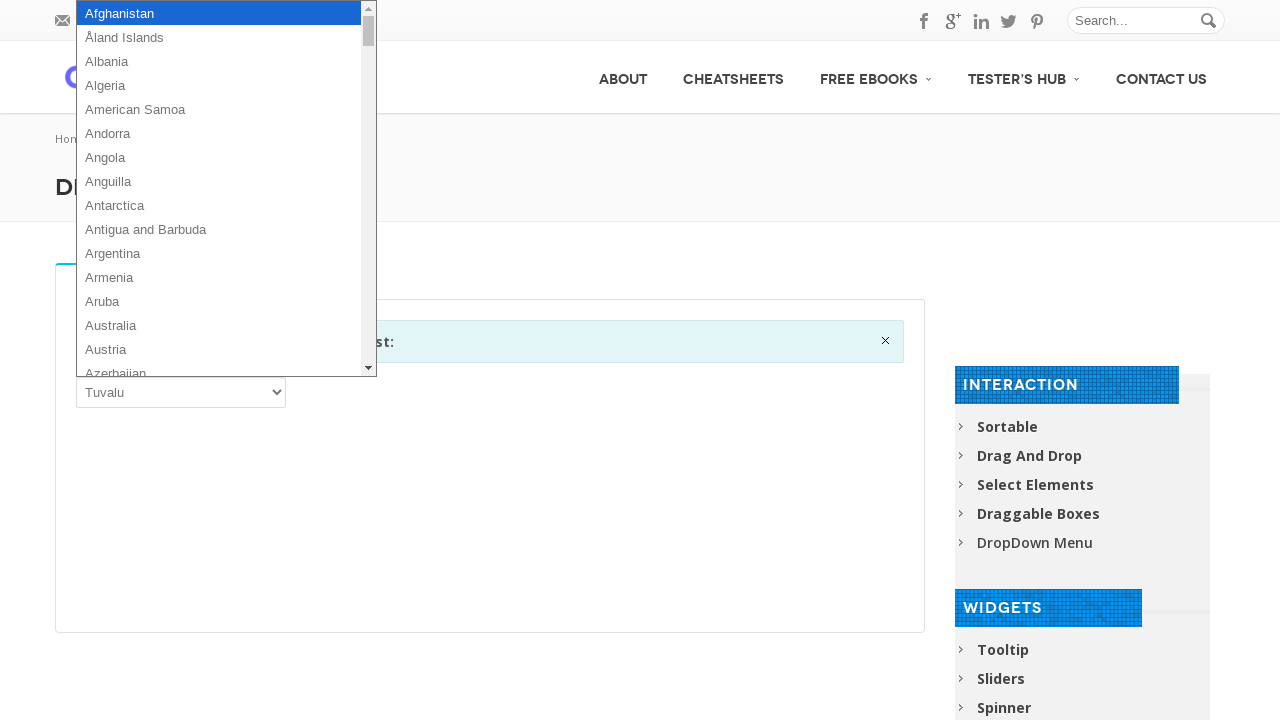

Selected option at index 150 from dropdown on select
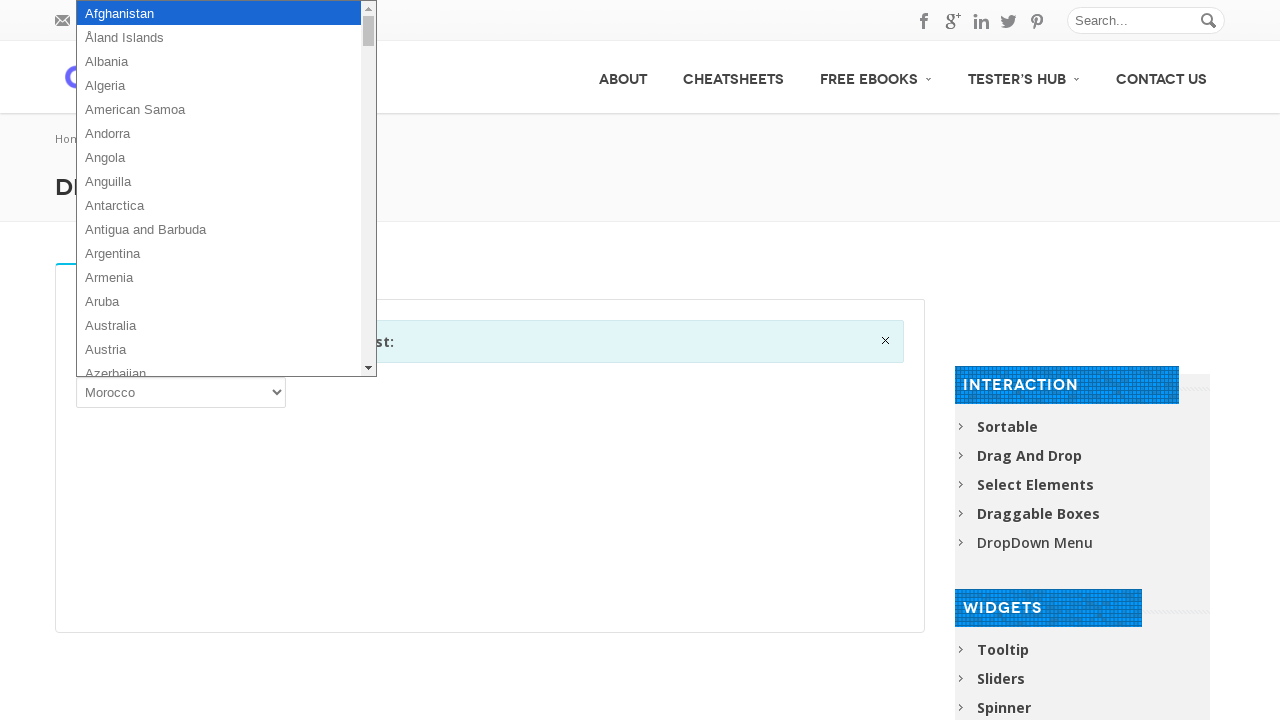

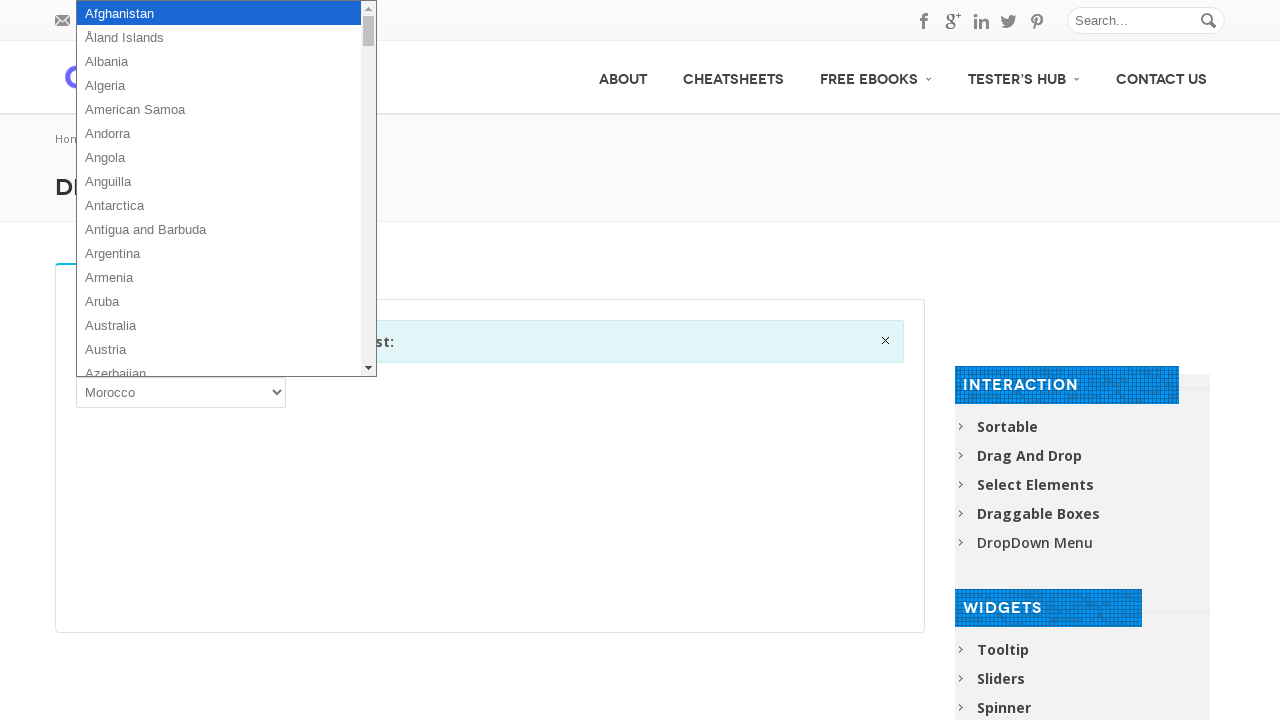